Tests the 7-character validation form by entering a password with special character ()) and verifying validation

Starting URL: https://testpages.eviltester.com/styled/apps/7charval/simple7charvalidation.html

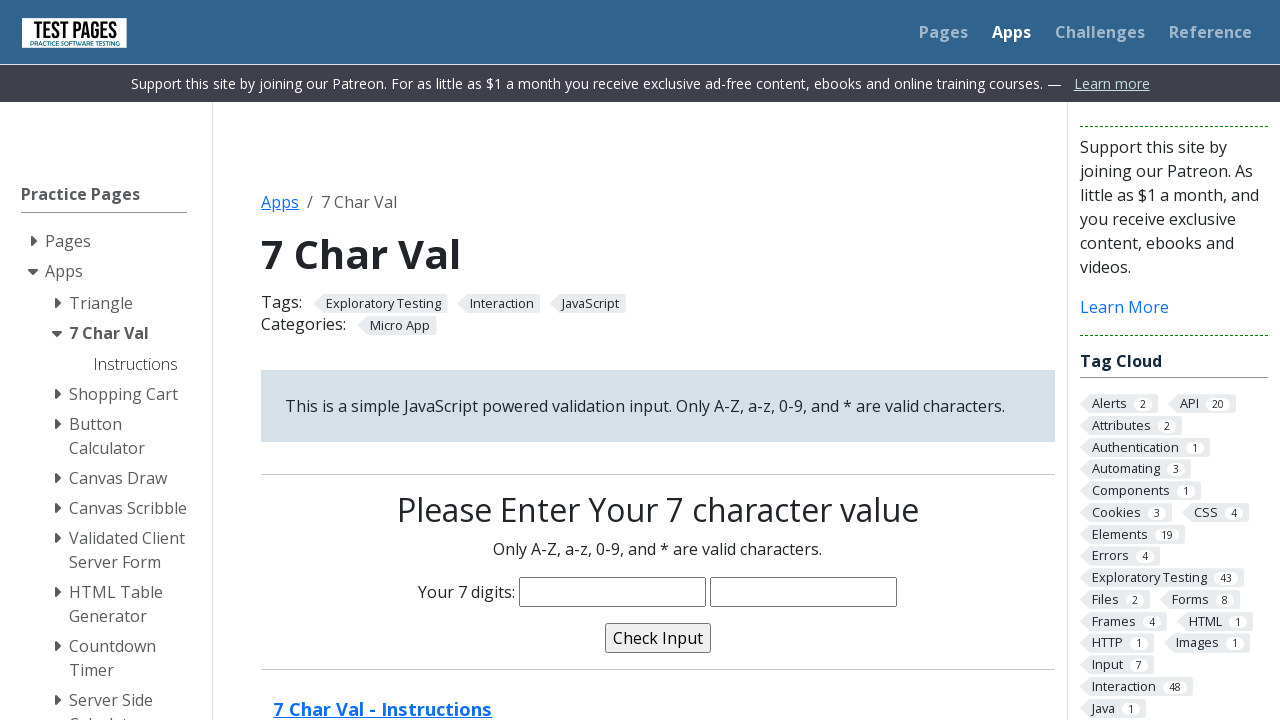

Filled password field with 'Inval)3' containing special character ')' on input[name='characters']
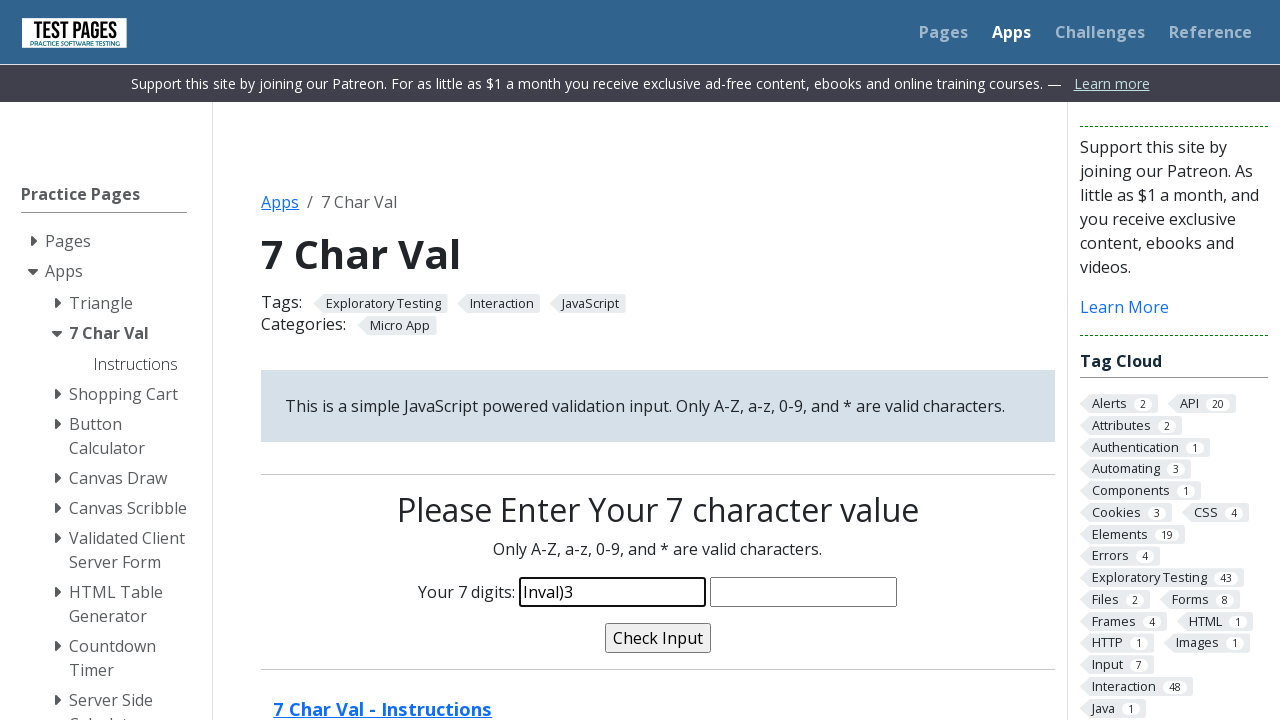

Clicked the validate button at (658, 638) on input[name='validate']
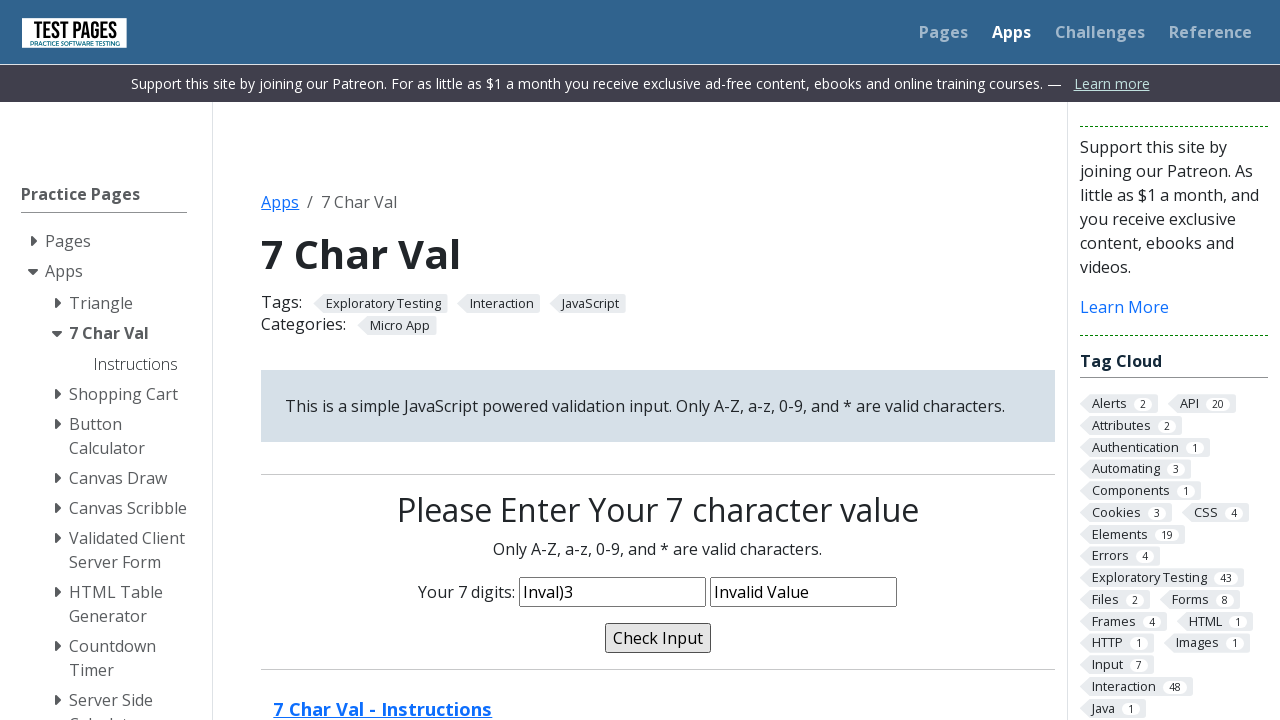

Validation message appeared
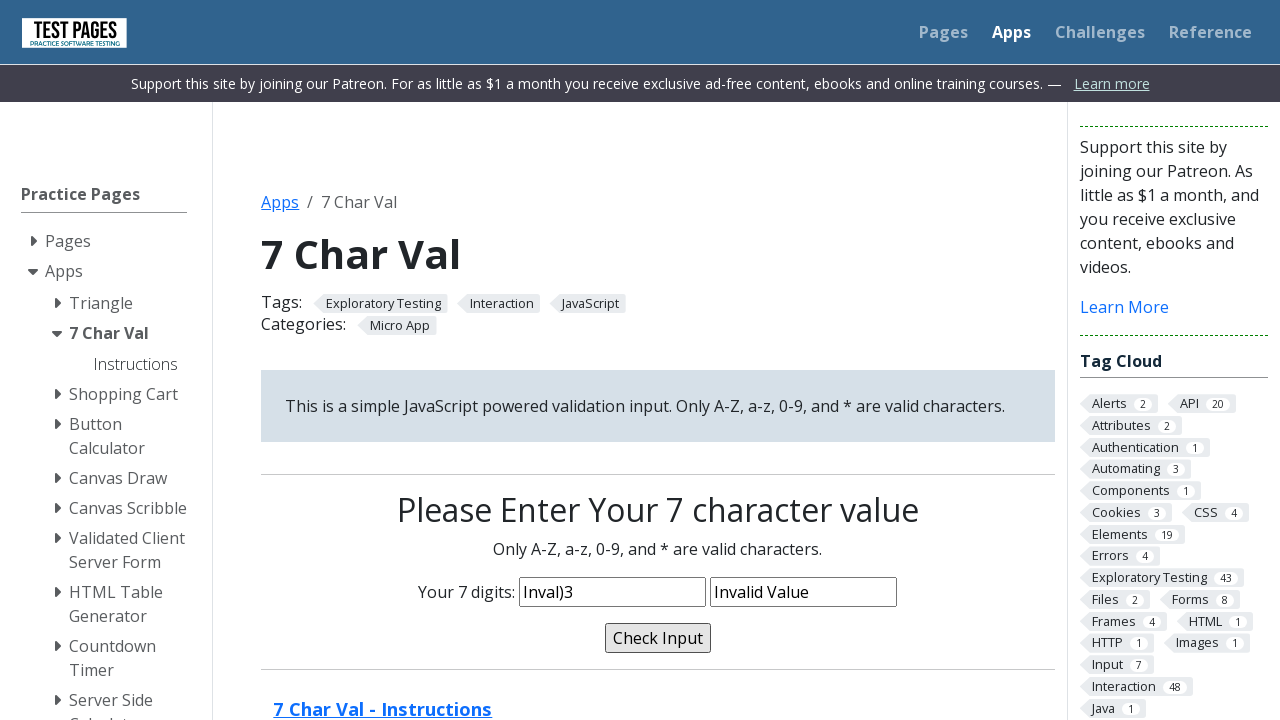

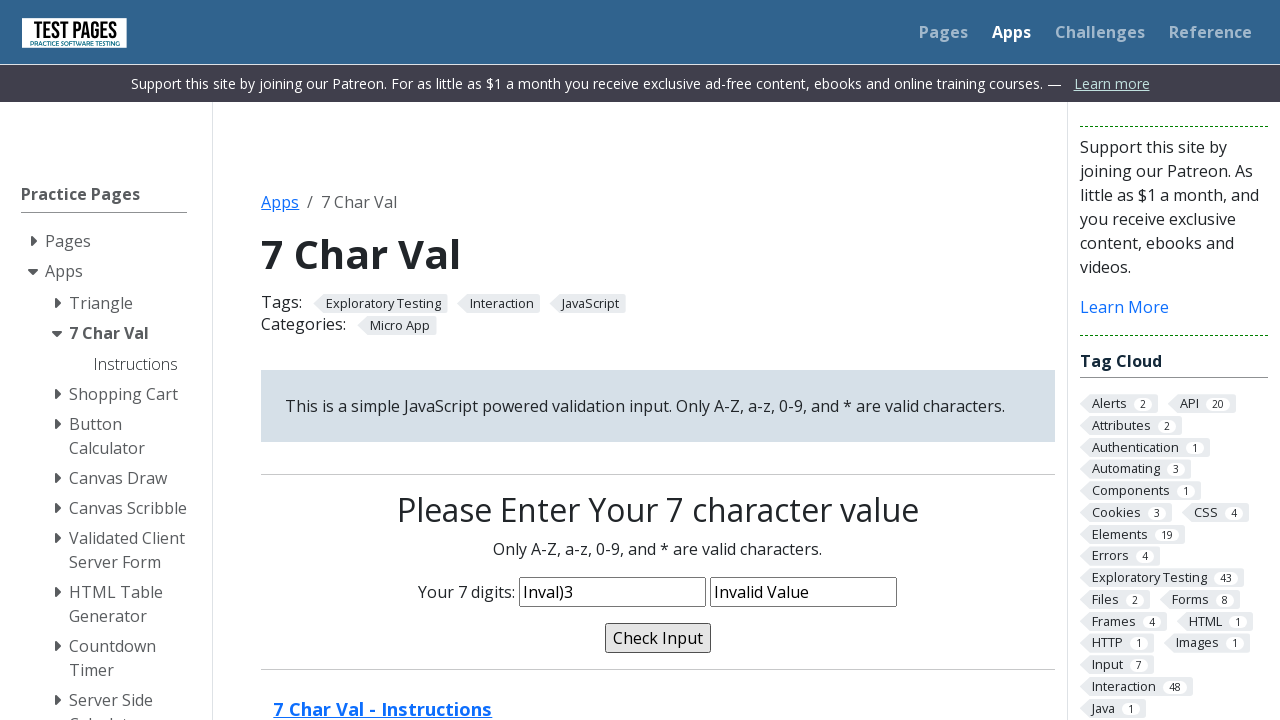